Tests table sorting functionality and searches for a specific item ("Rice") across paginated results, retrieving its price

Starting URL: https://rahulshettyacademy.com/seleniumPractise/#/offers

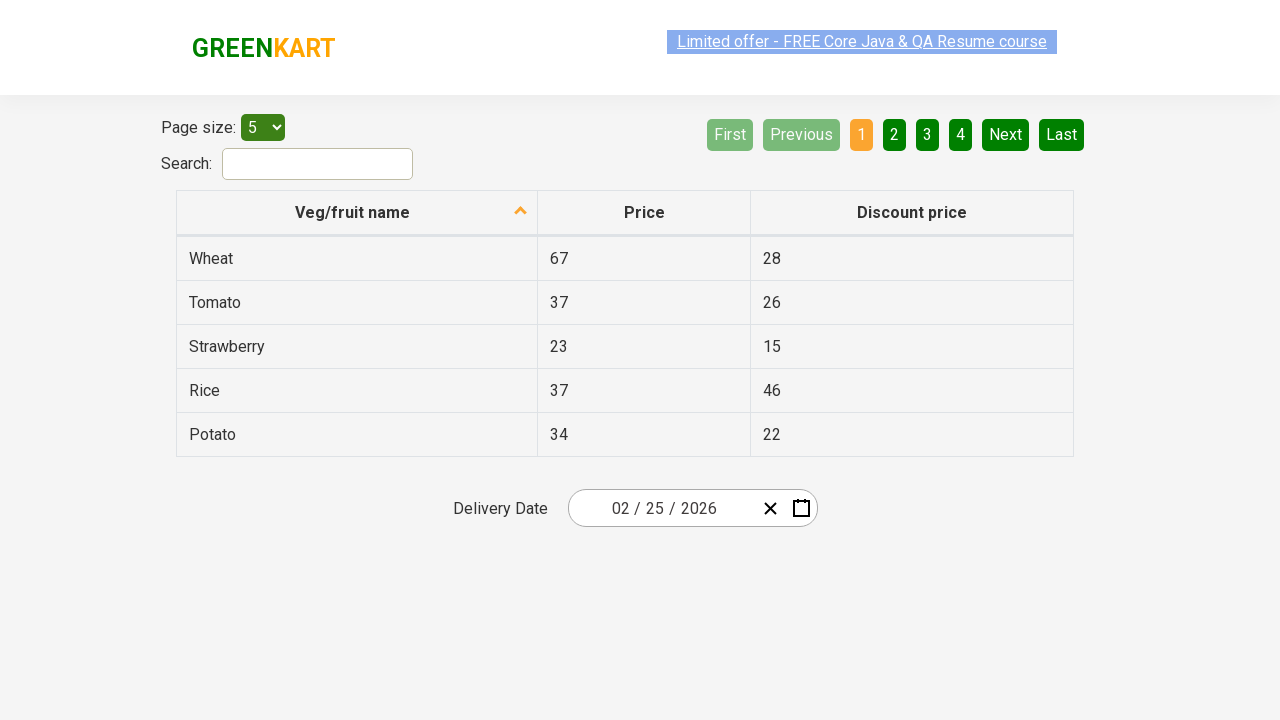

Clicked first column header to sort table at (357, 213) on xpath=//th[1]
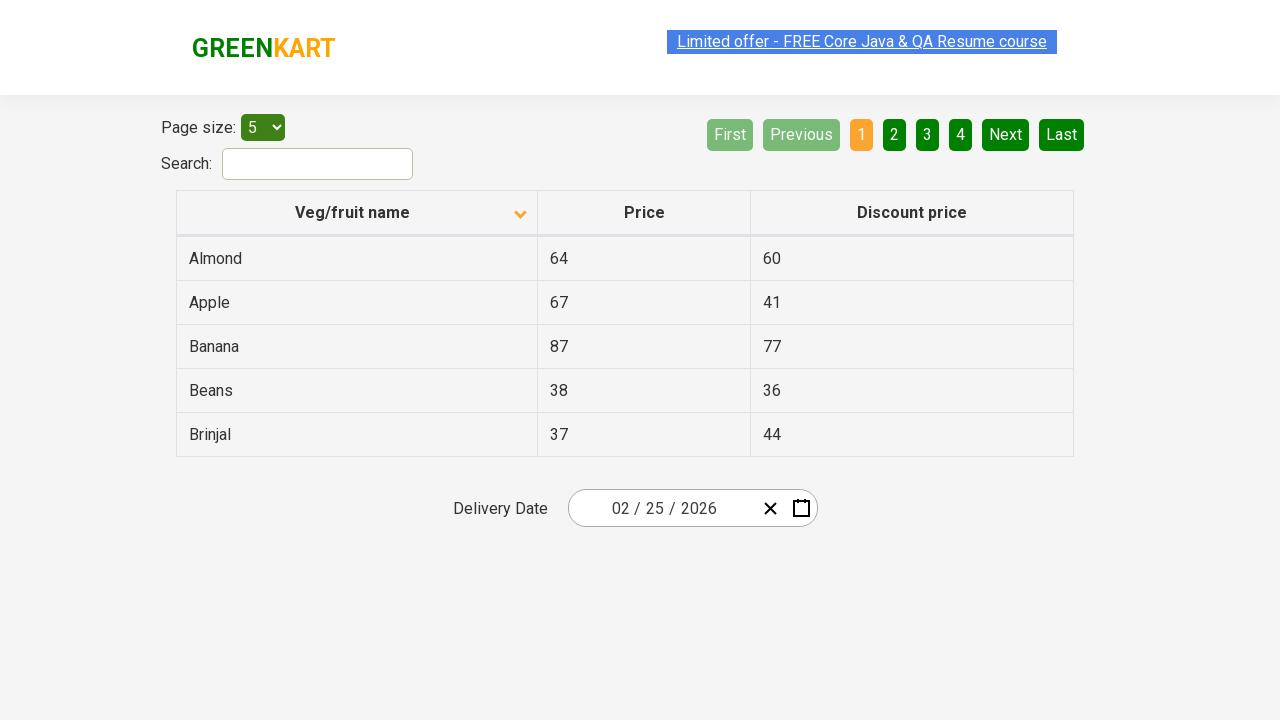

Retrieved all items from first column
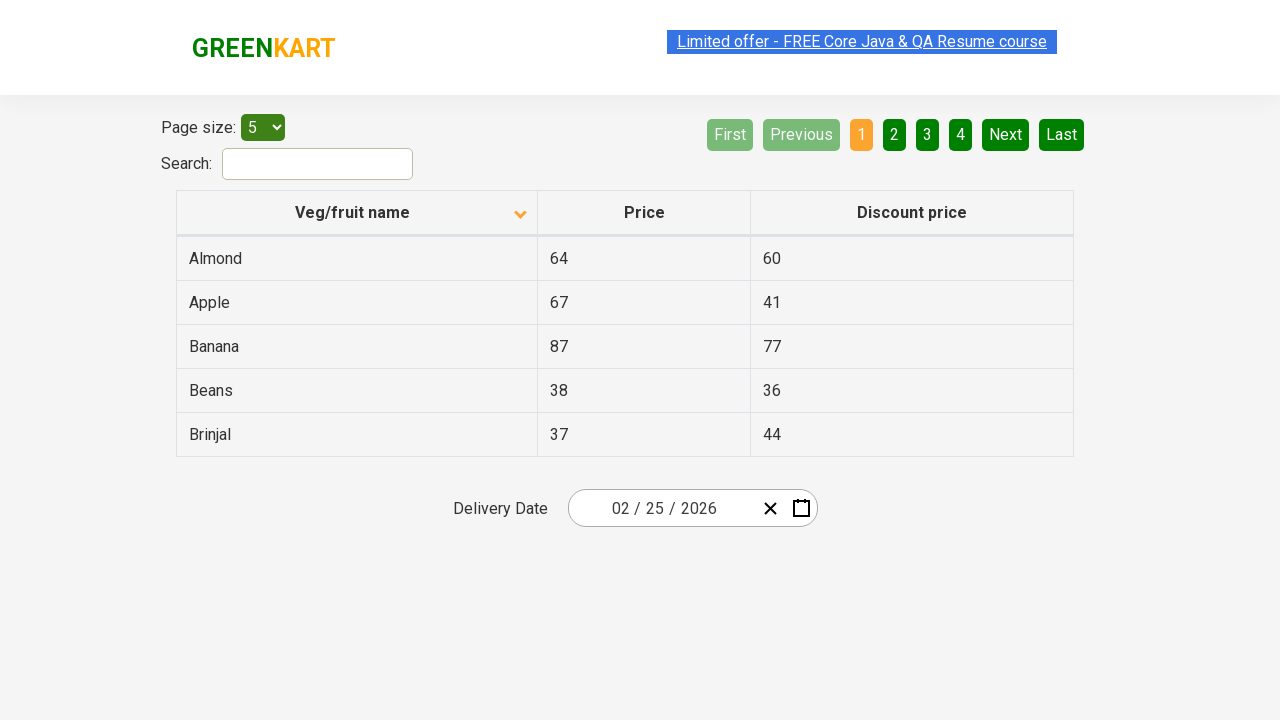

Verified table is sorted in ascending order
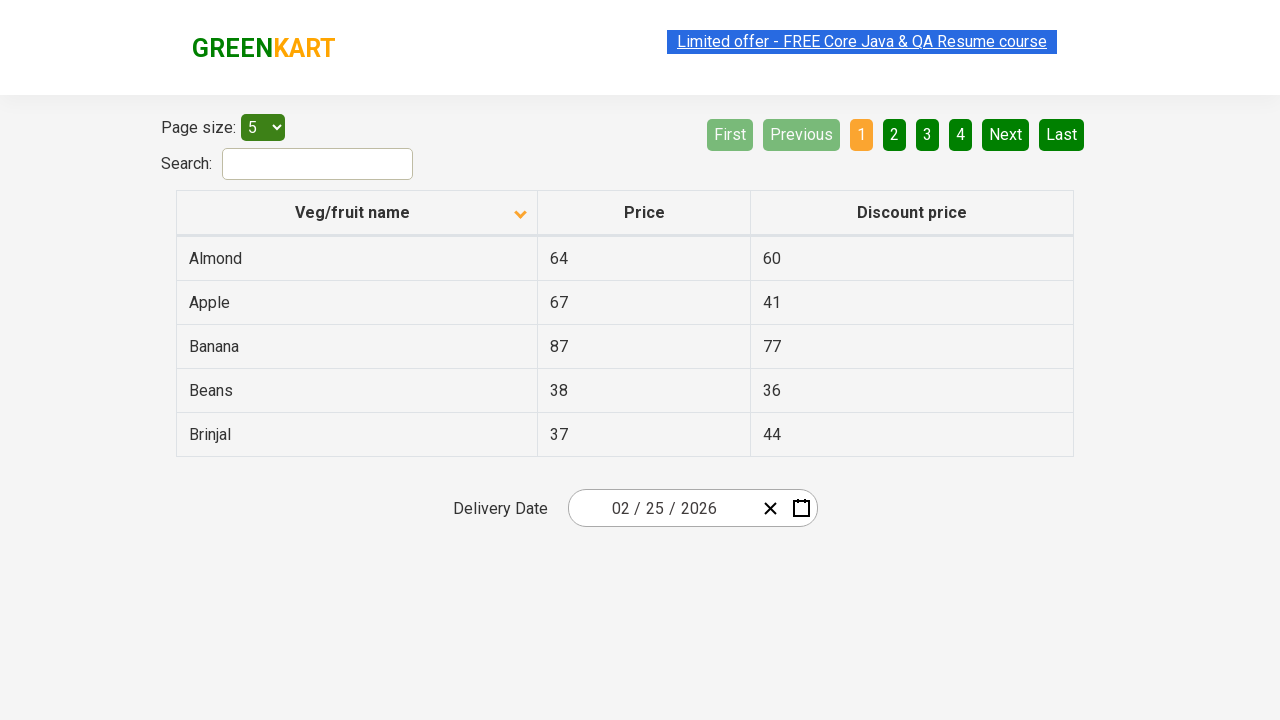

Retrieved all rows from current page
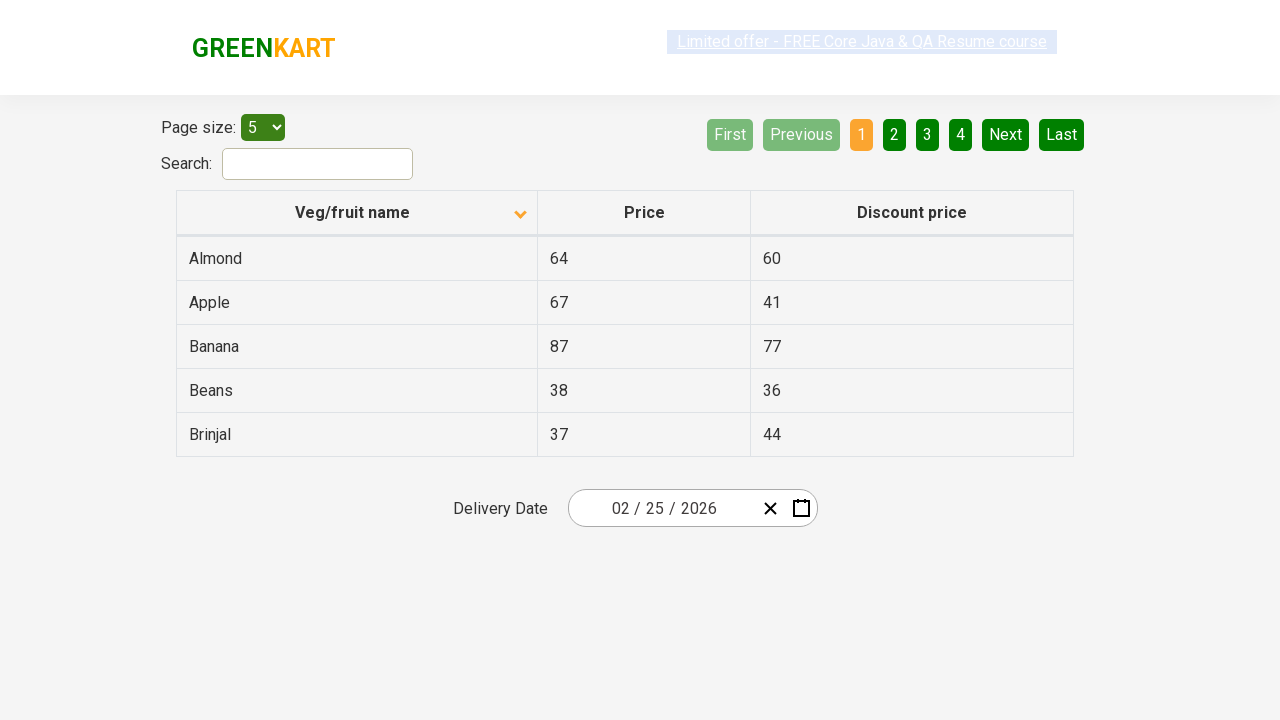

Navigated to next page to search for Rice at (1006, 134) on [aria-label='Next']
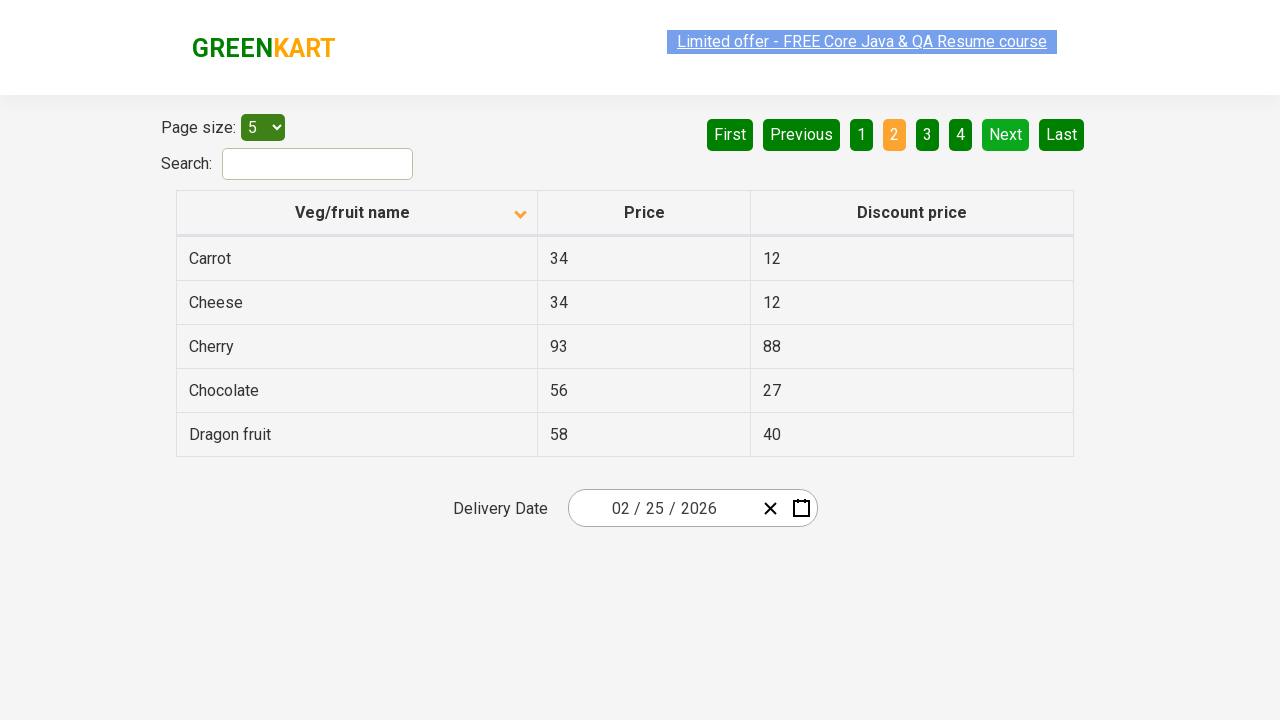

Retrieved all rows from current page
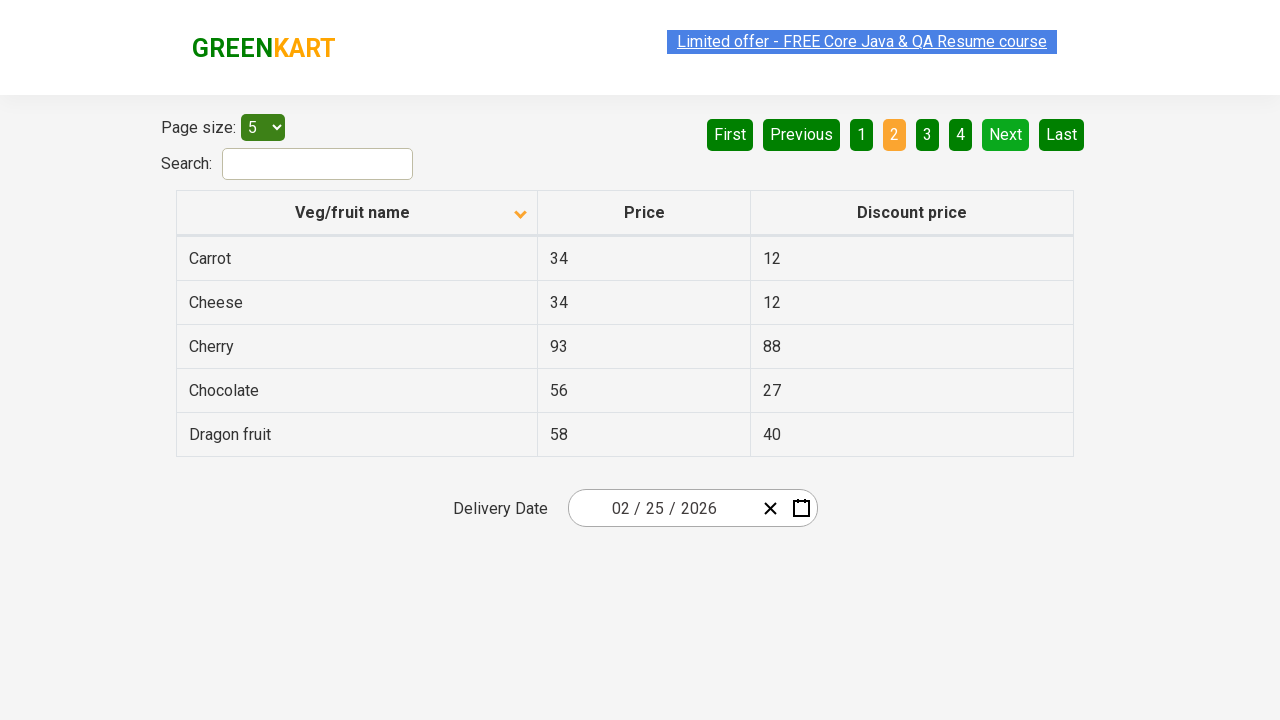

Navigated to next page to search for Rice at (1006, 134) on [aria-label='Next']
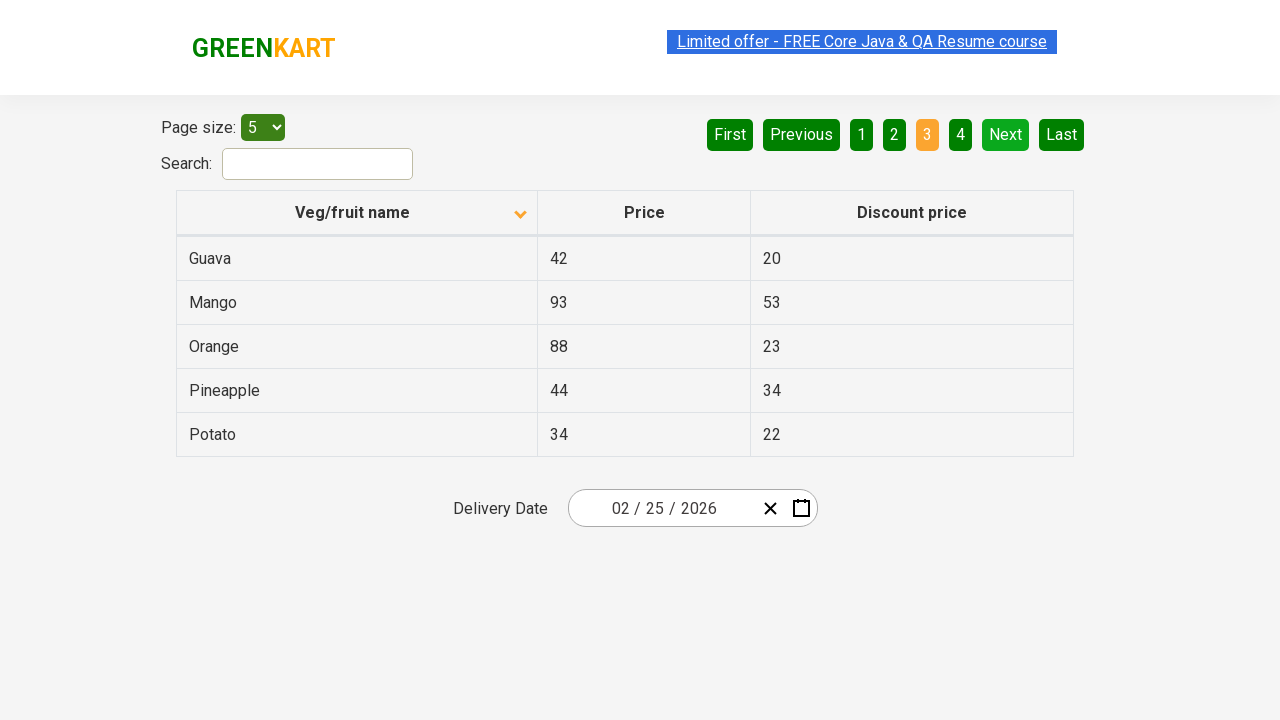

Retrieved all rows from current page
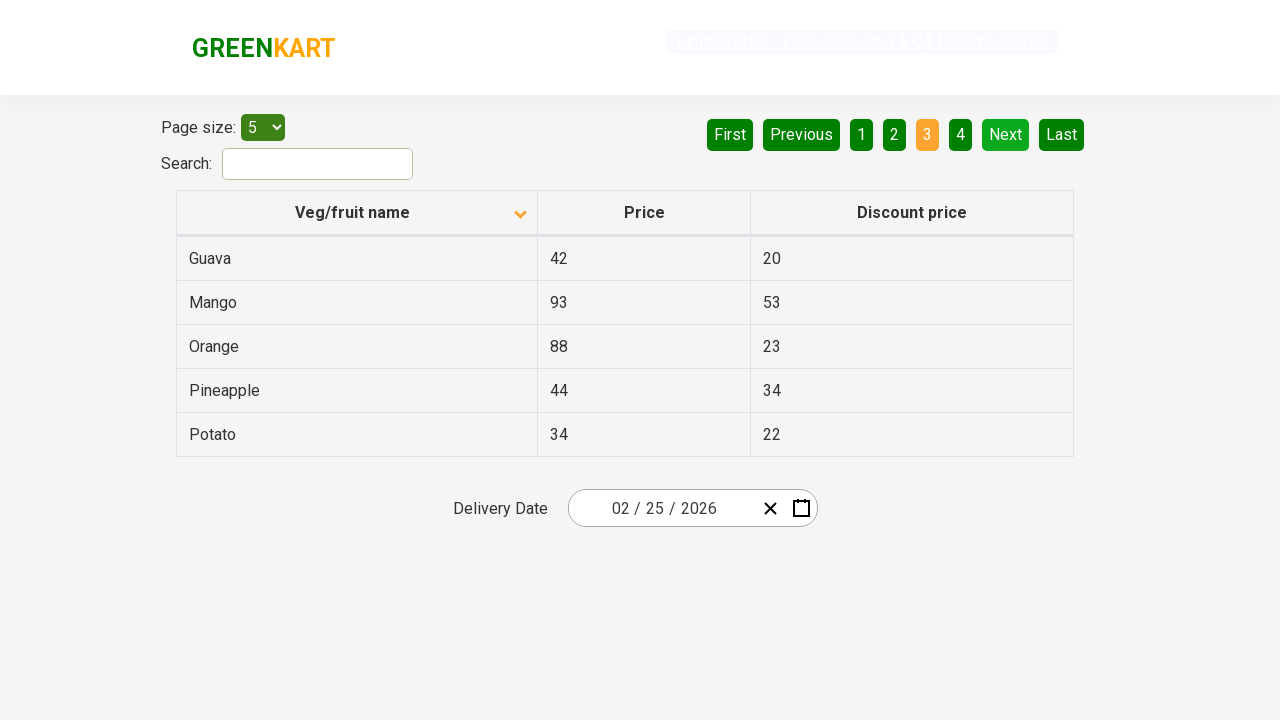

Navigated to next page to search for Rice at (1006, 134) on [aria-label='Next']
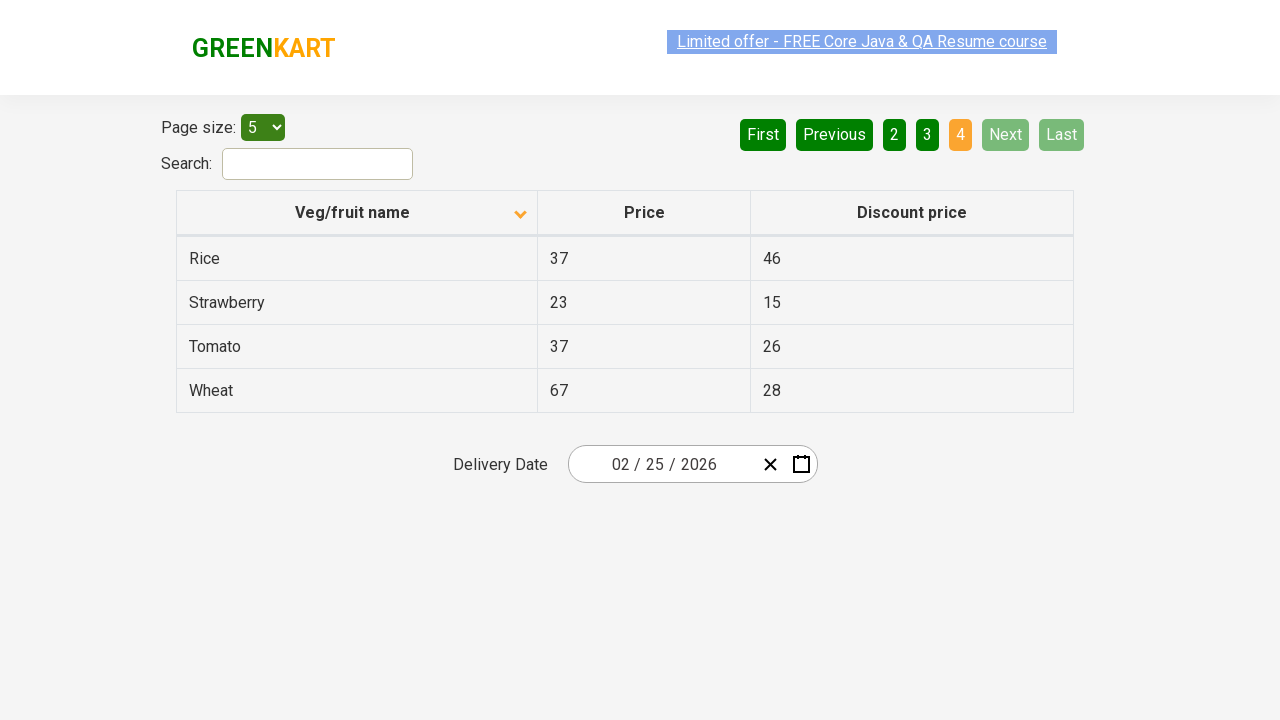

Retrieved all rows from current page
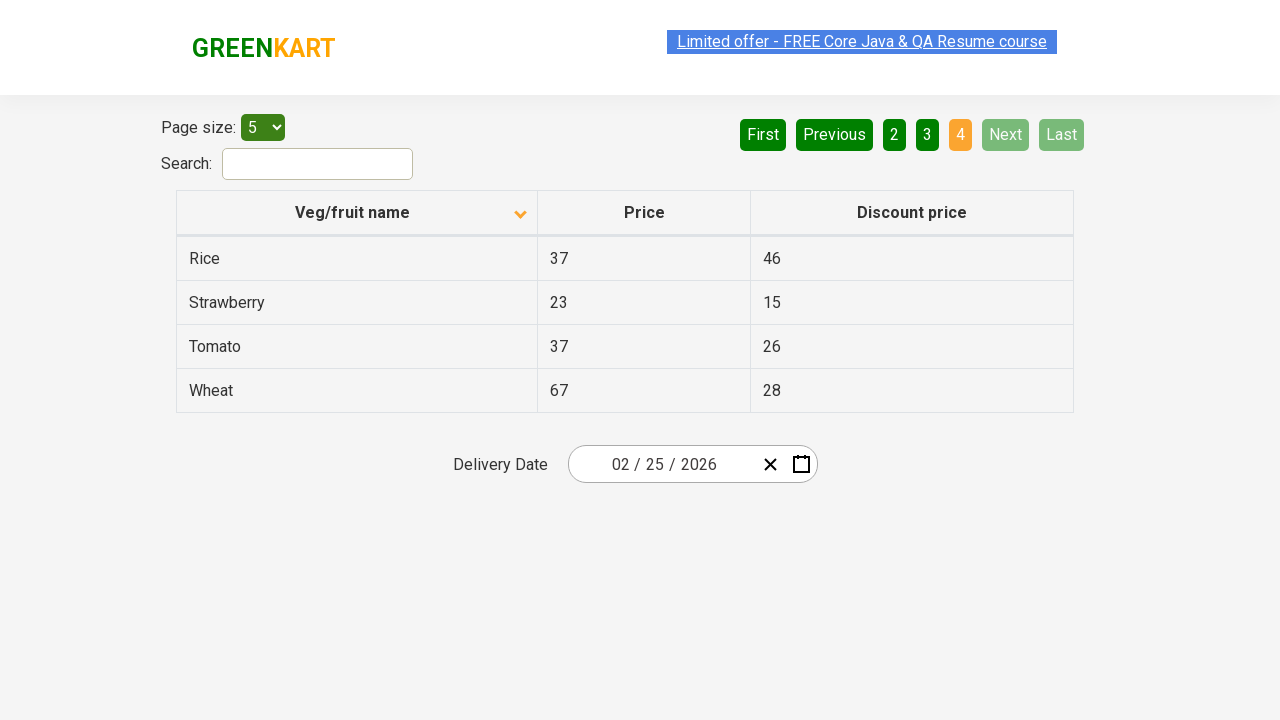

Found Rice item with price: 37
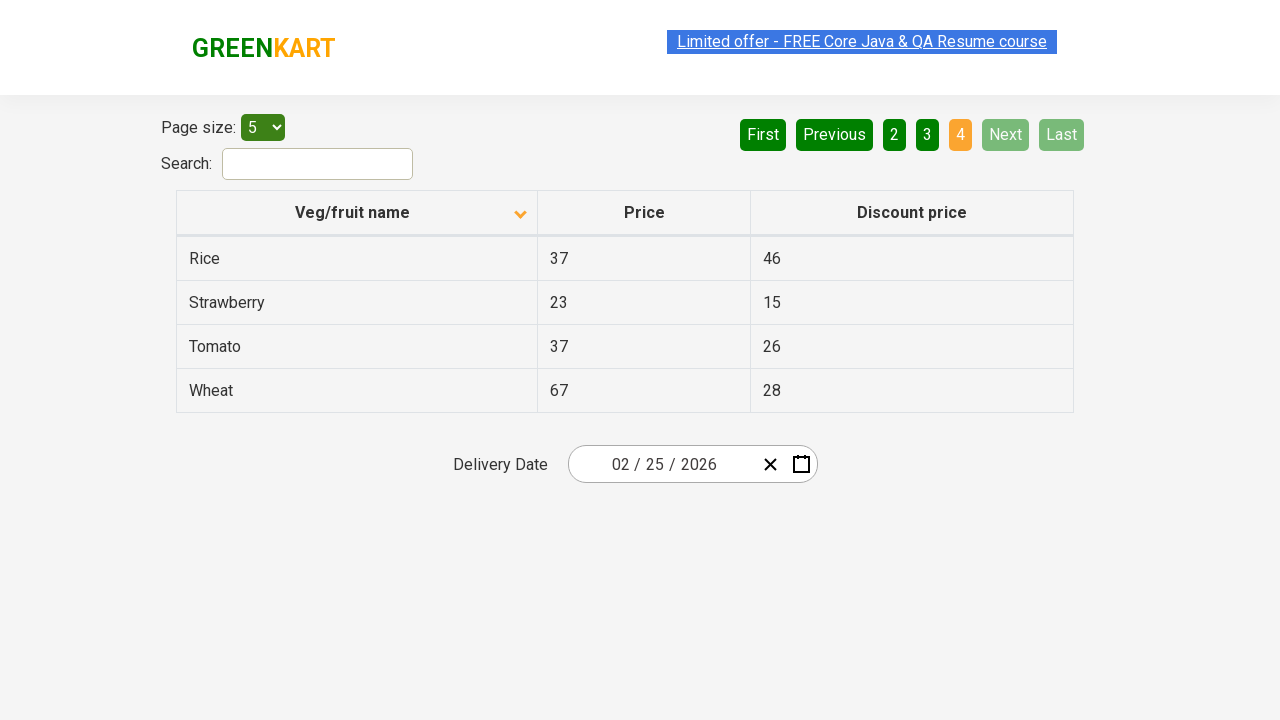

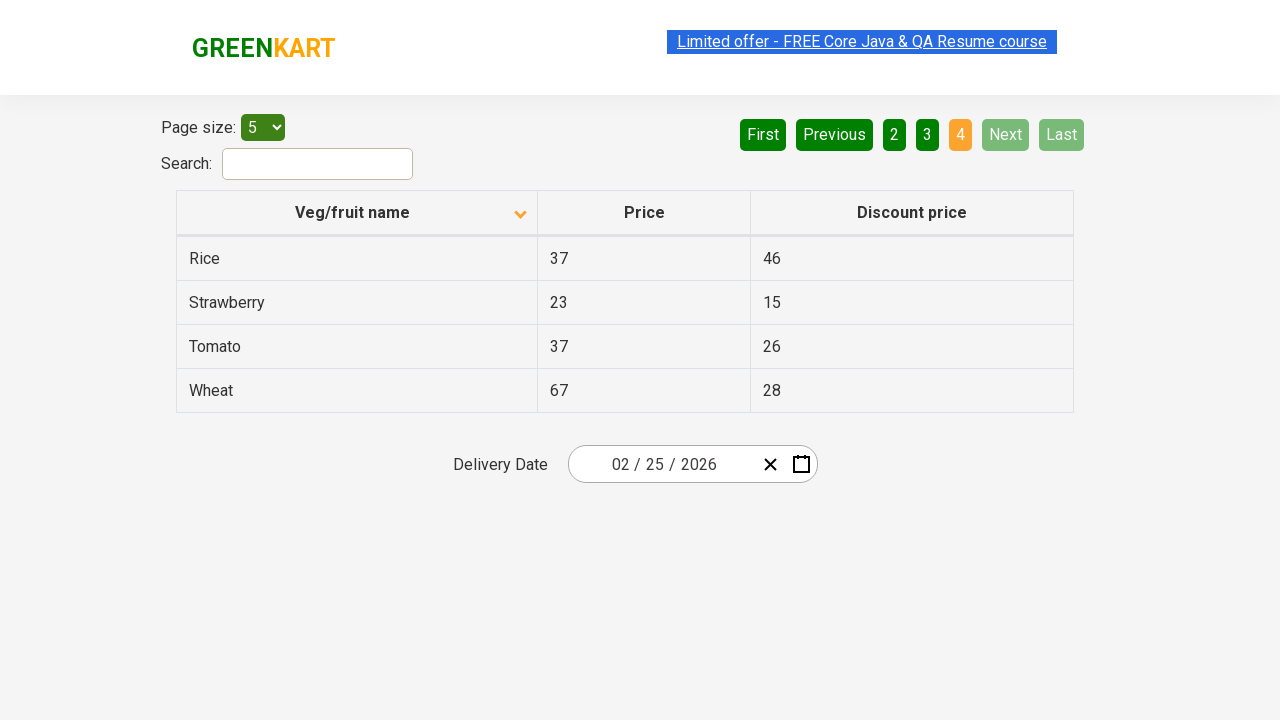